Tests checkbox functionality by verifying initial states of two checkboxes, then toggling each one and verifying the state changes - checking the first checkbox and unchecking the second checkbox.

Starting URL: http://the-internet.herokuapp.com/checkboxes

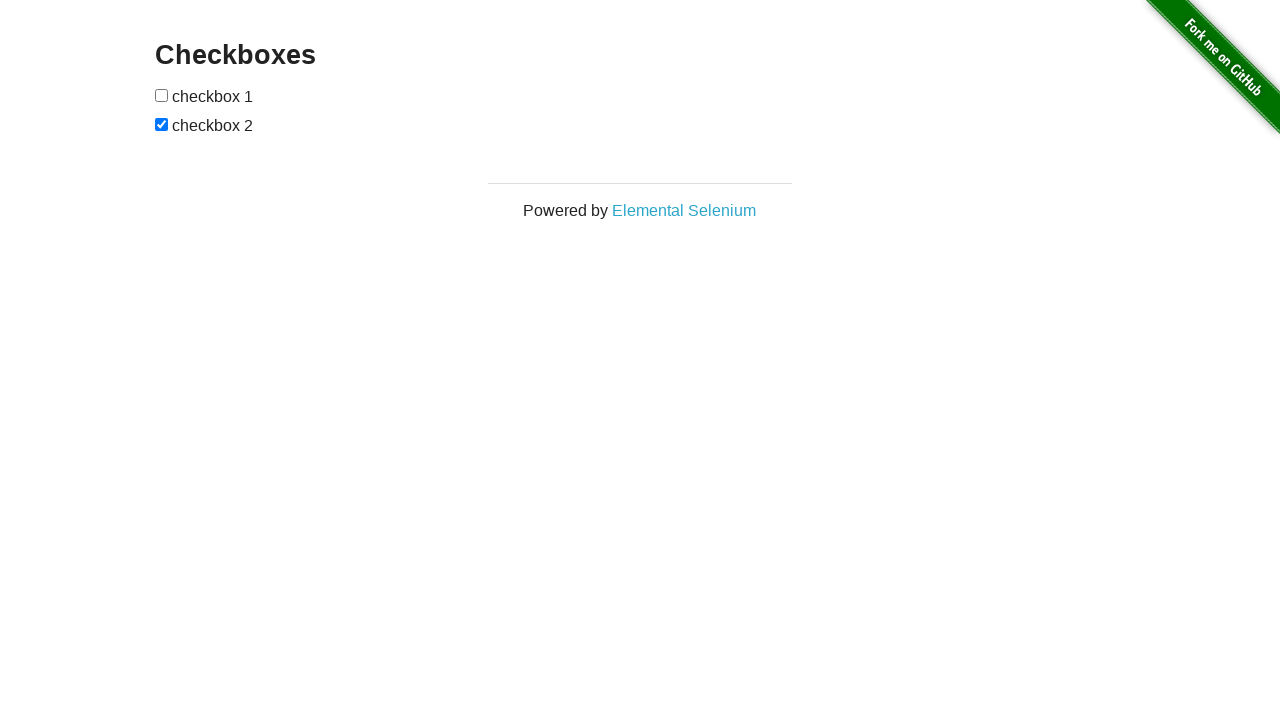

Located all checkboxes on the page
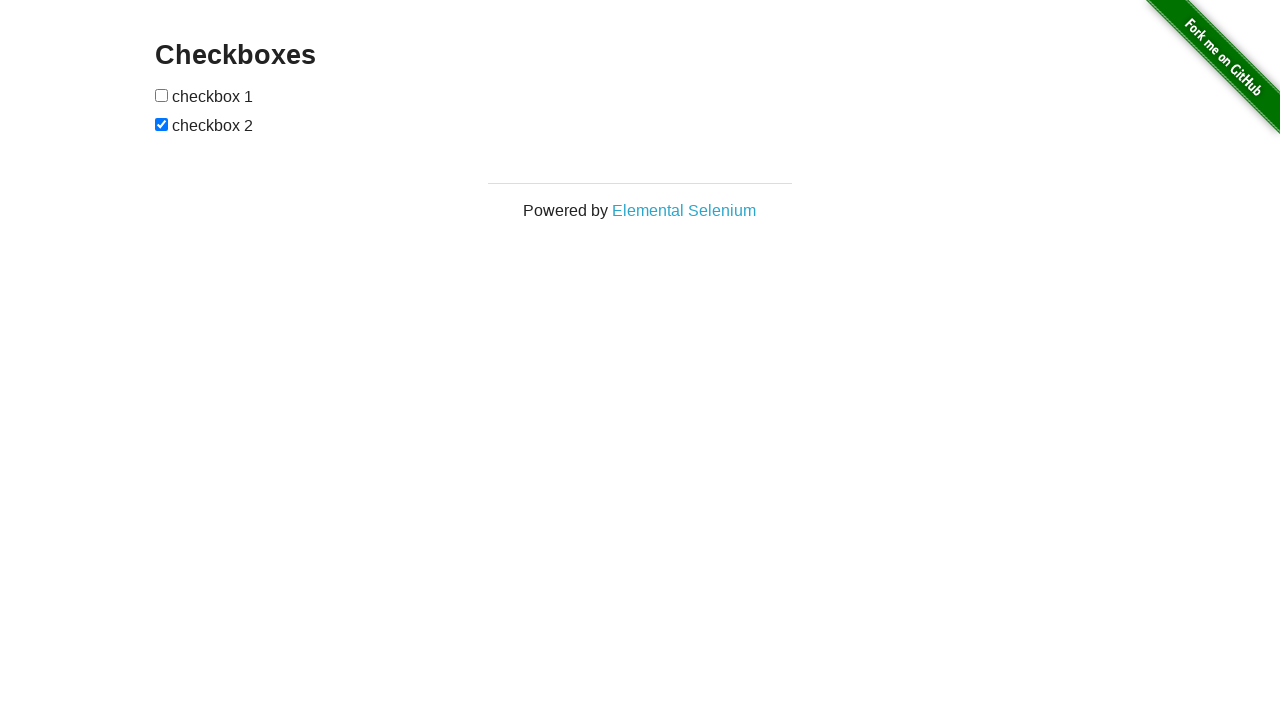

Verified first checkbox is unchecked initially
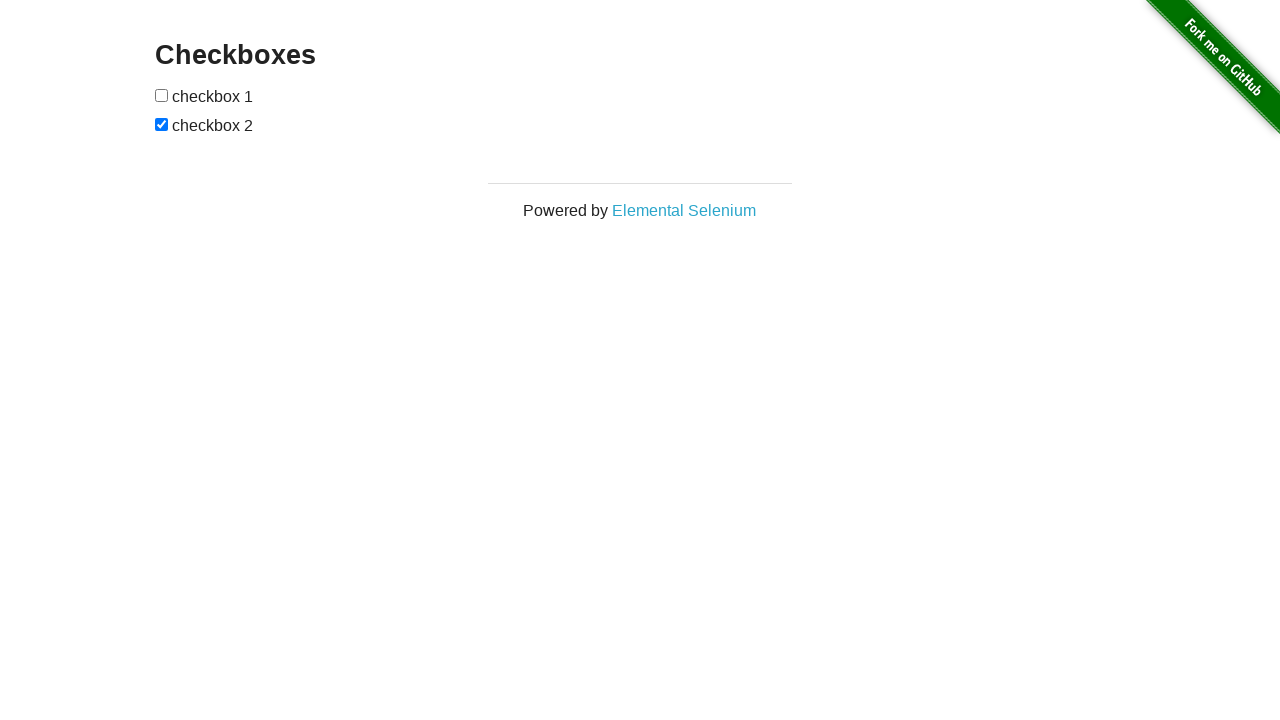

Clicked first checkbox to check it at (162, 95) on input[type='checkbox'] >> nth=0
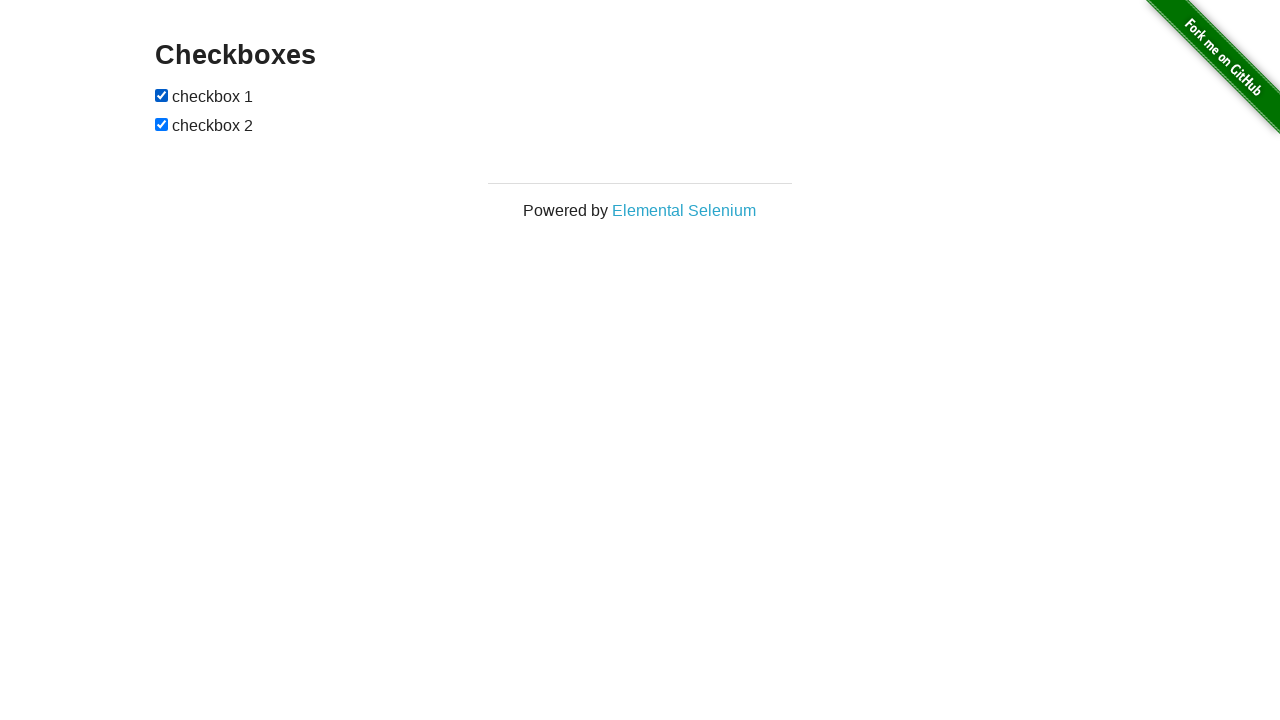

Verified first checkbox is now checked
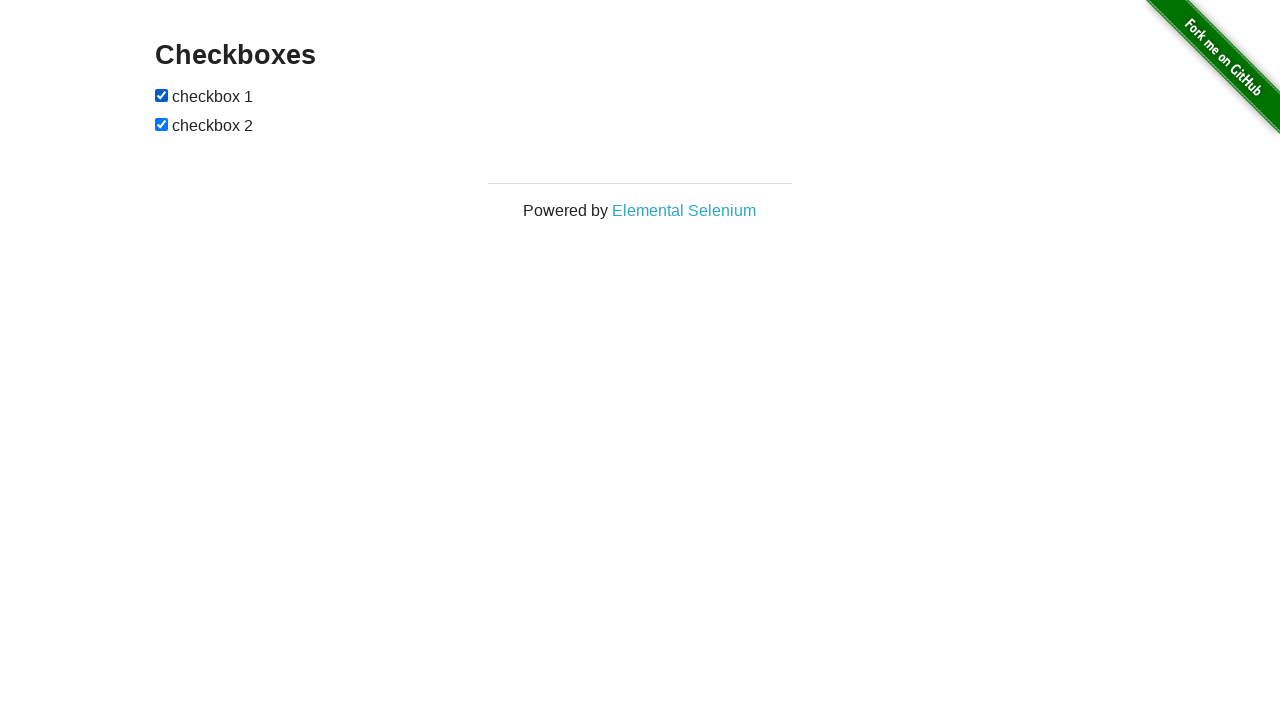

Verified second checkbox is checked initially
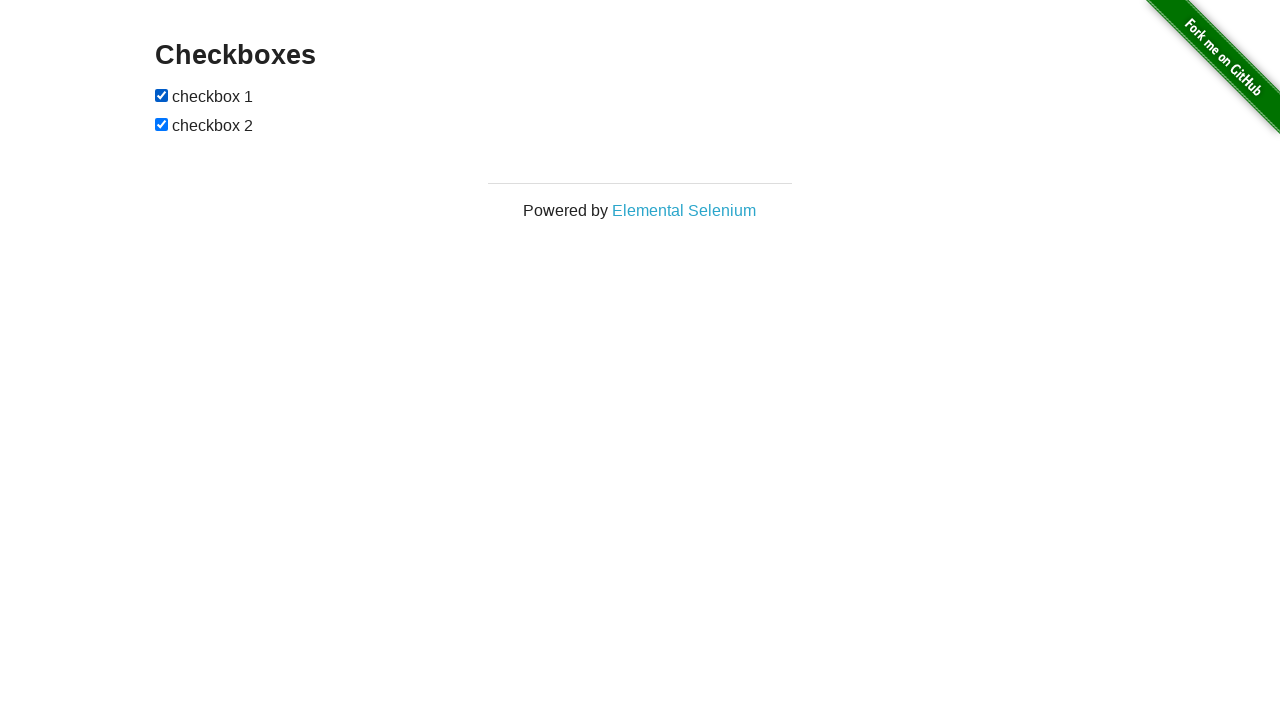

Clicked second checkbox to uncheck it at (162, 124) on input[type='checkbox'] >> nth=1
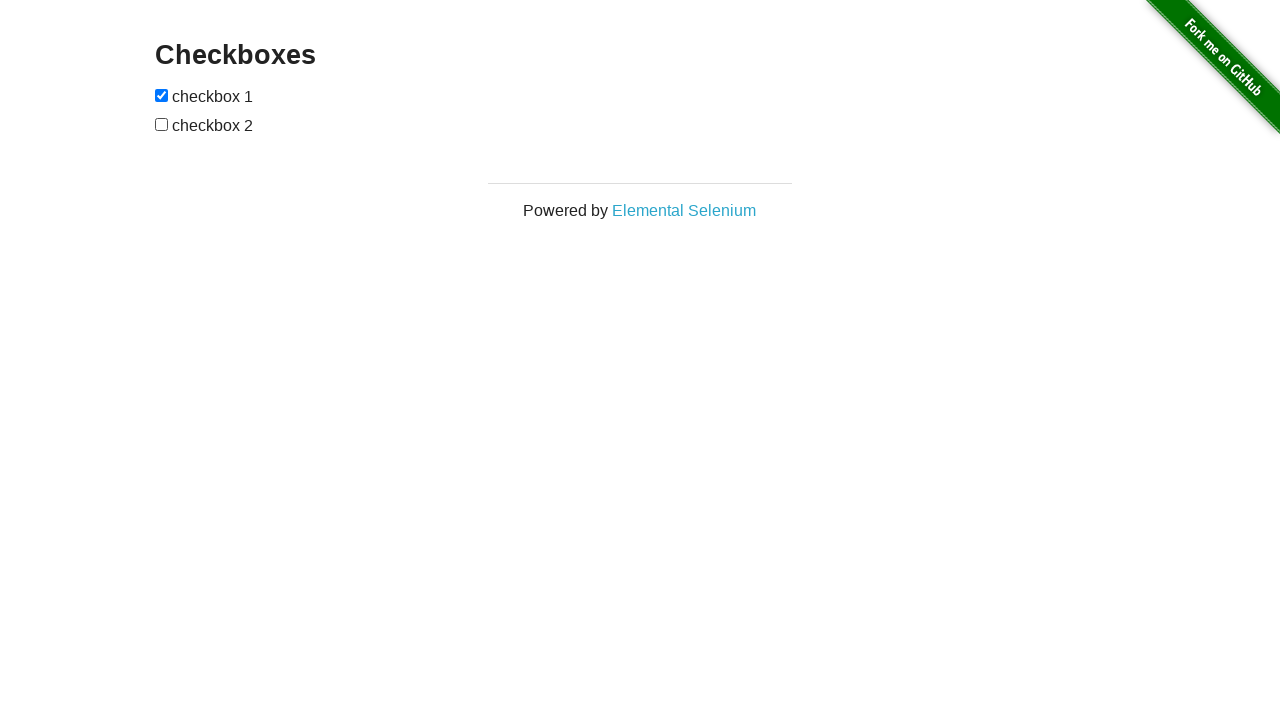

Verified second checkbox is now unchecked
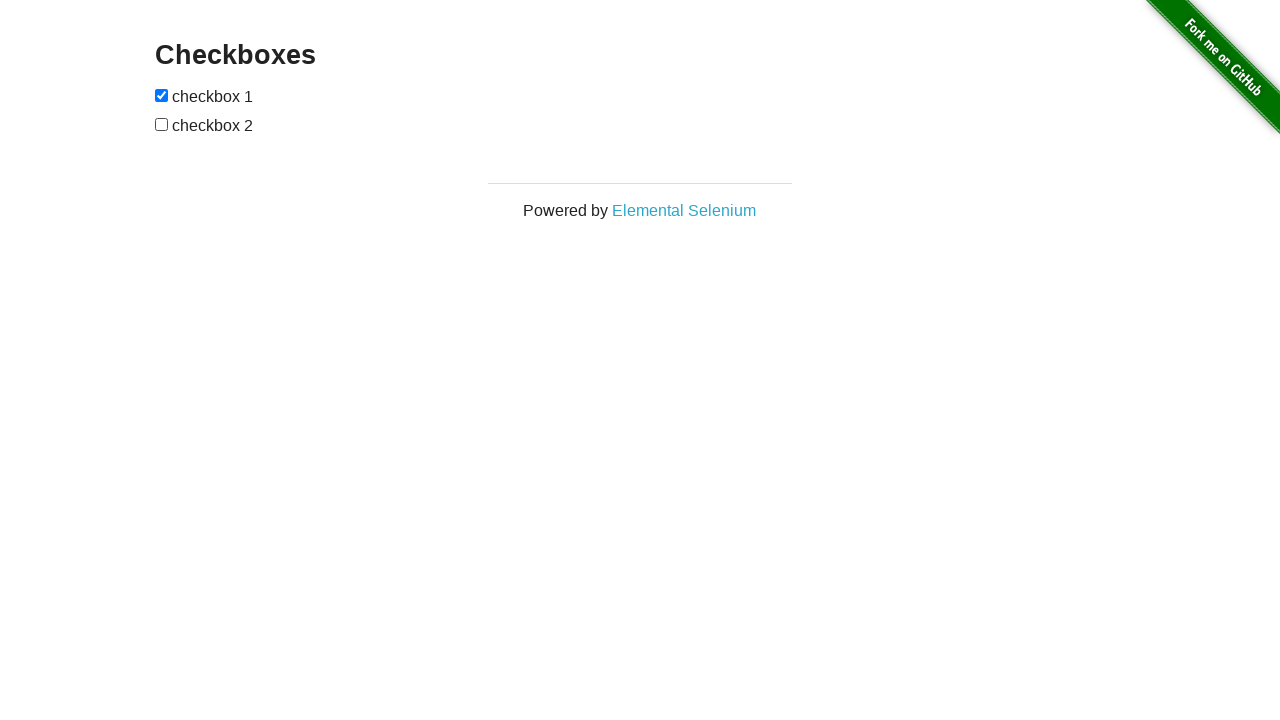

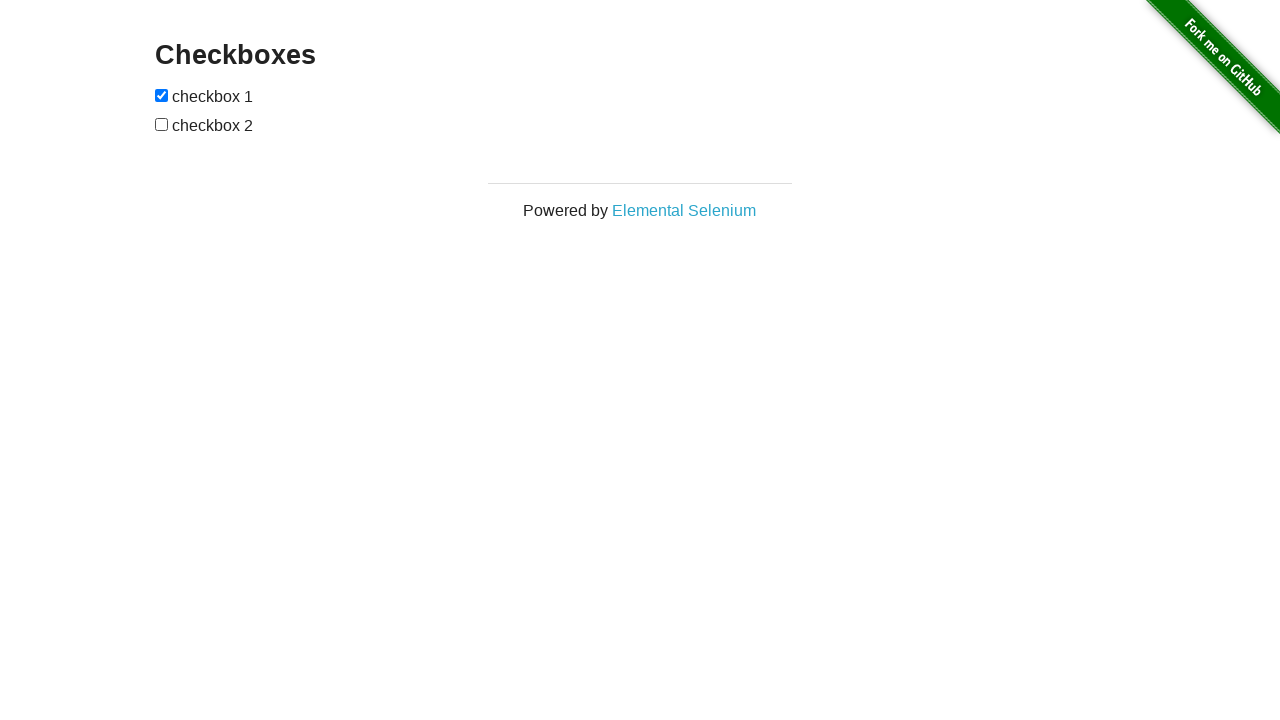